Tests adding the same item multiple times to the shopping cart

Starting URL: https://www.demoblaze.com/

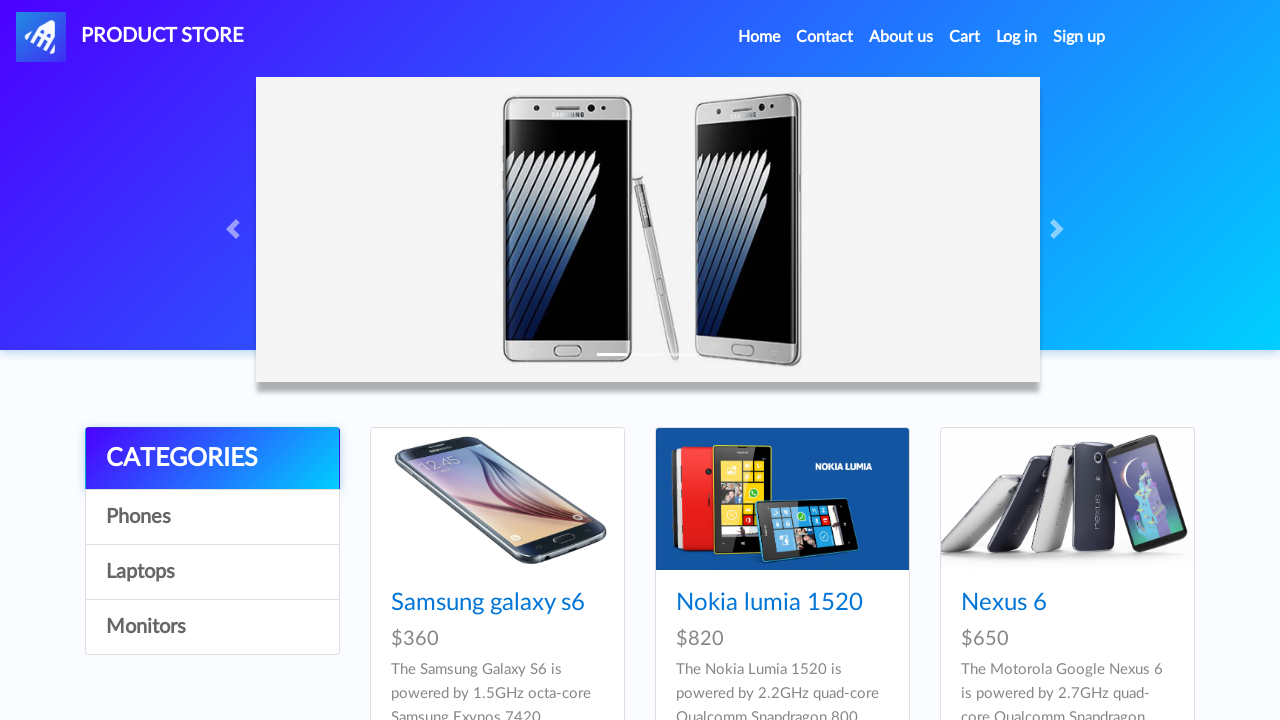

Clicked on Samsung galaxy s6 product at (488, 603) on text=Samsung galaxy s6
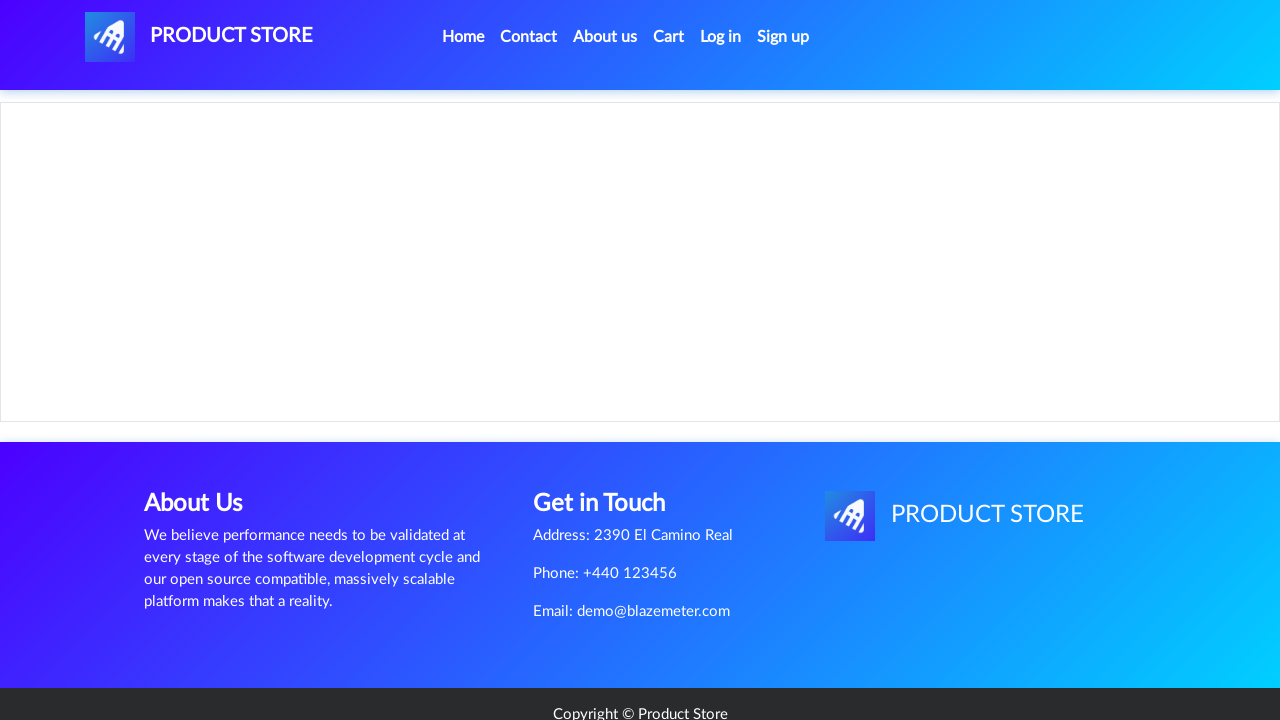

Clicked Add to cart button first time at (610, 440) on text=Add to cart
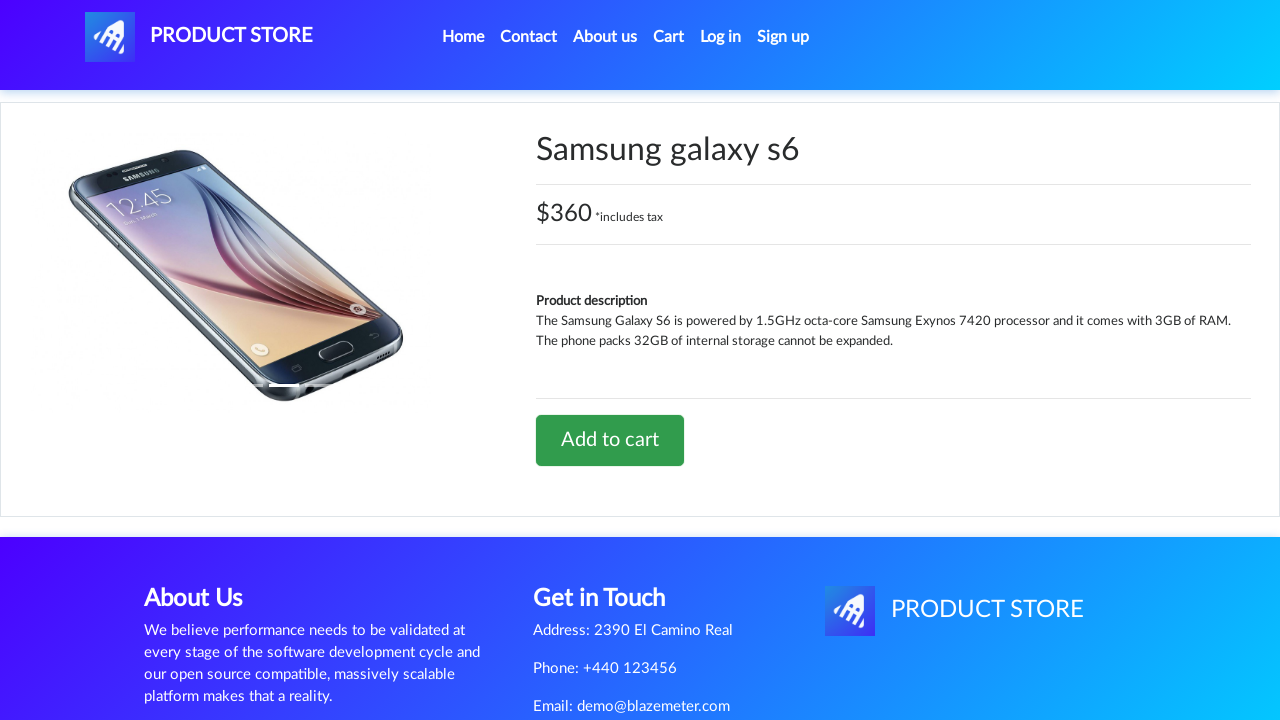

Accepted dialog confirmation for first add to cart
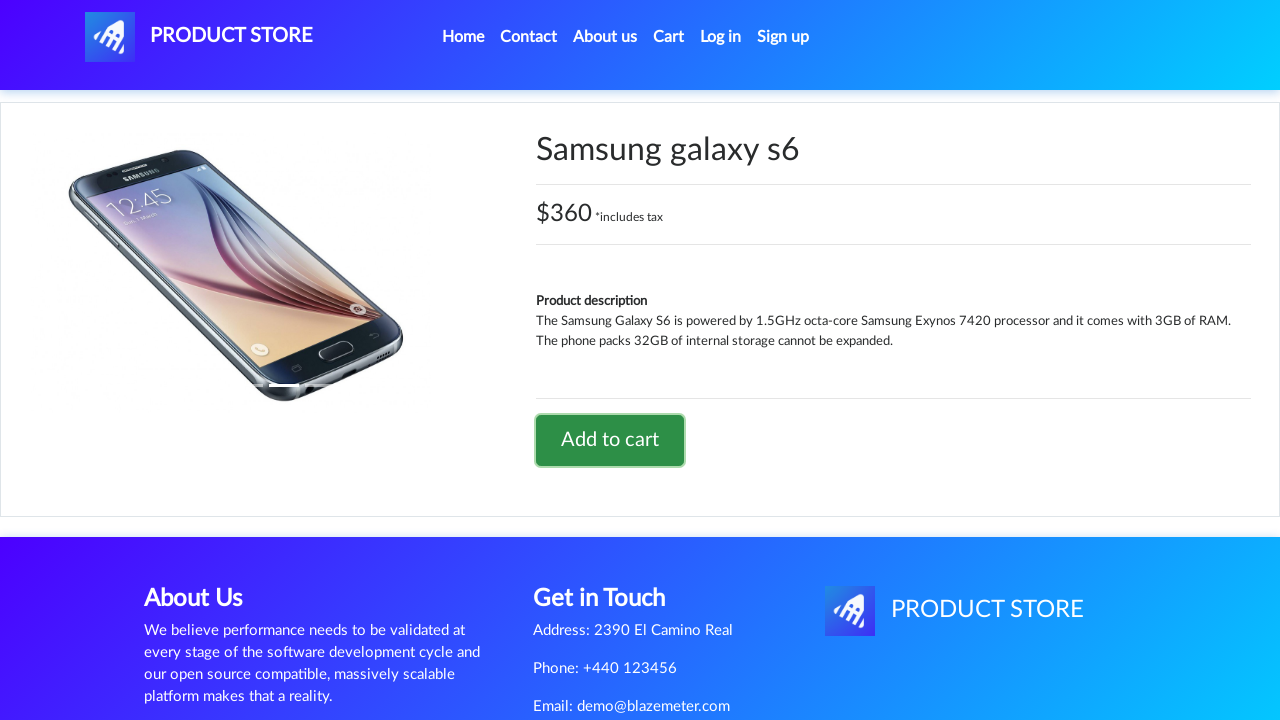

Clicked Add to cart button second time at (610, 440) on text=Add to cart
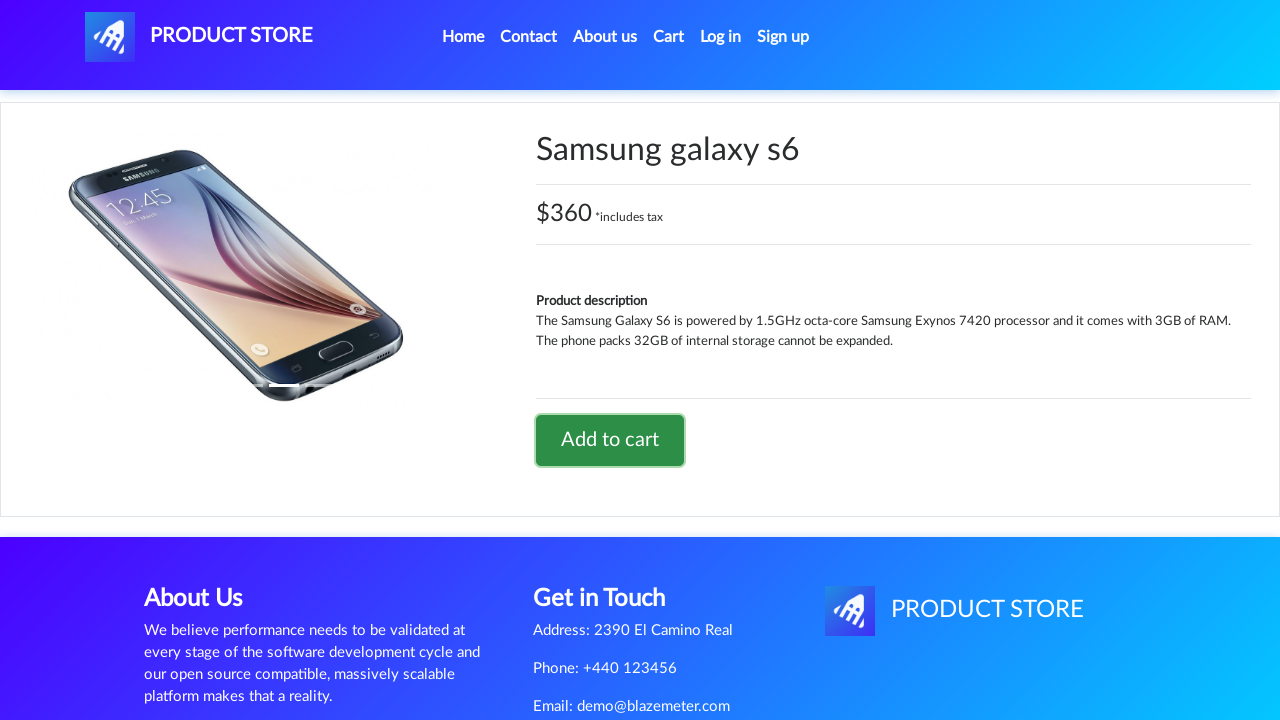

Accepted dialog confirmation for second add to cart
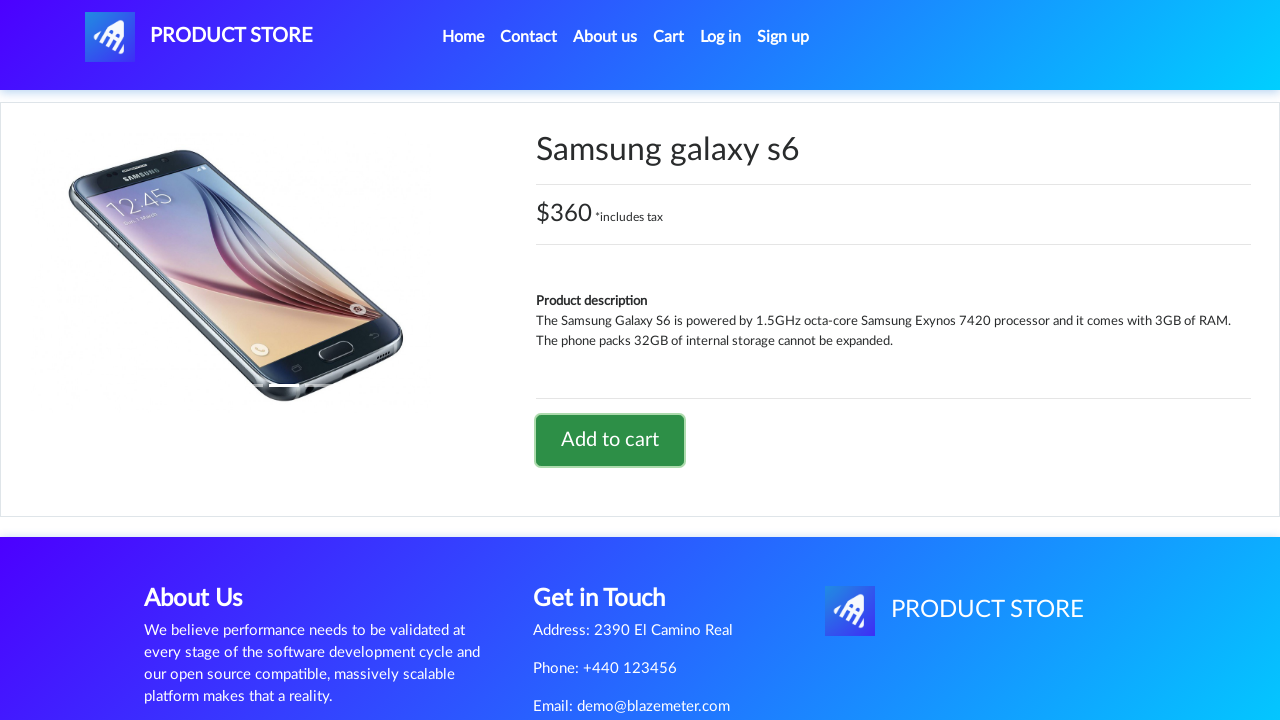

Clicked cart button to navigate to shopping cart at (669, 37) on #cartur
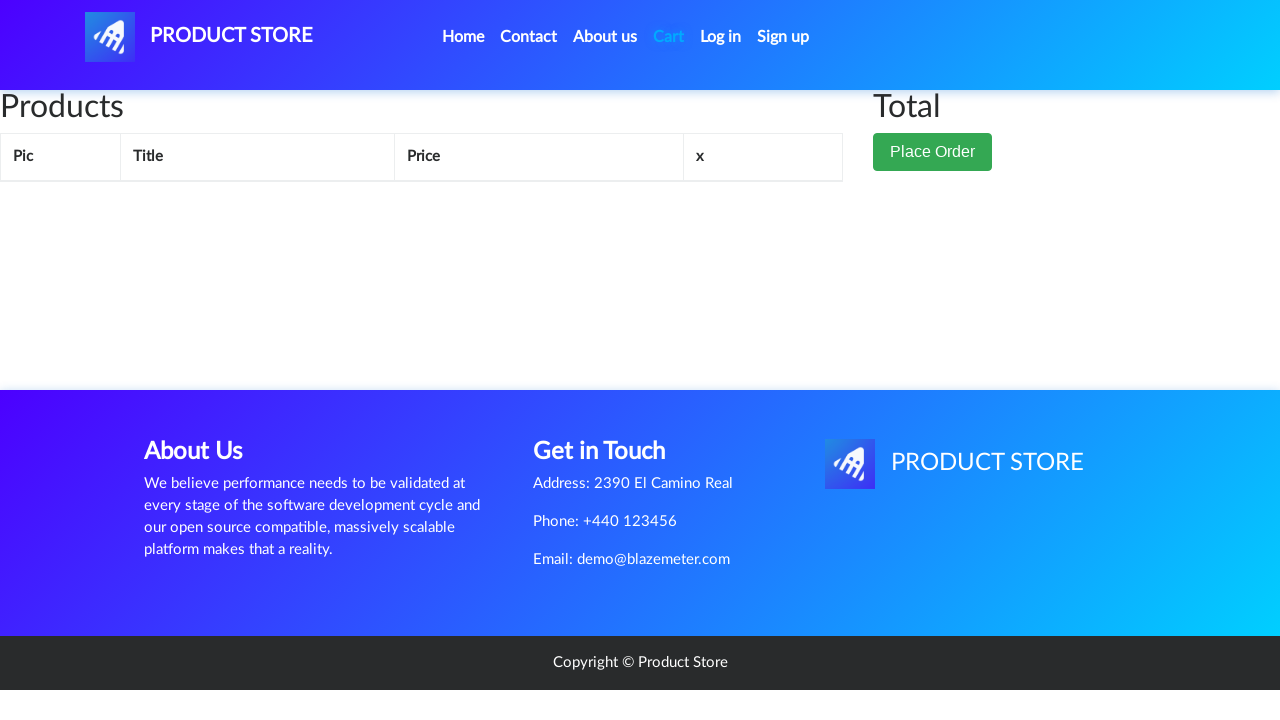

Cart page loaded and checkout button is visible
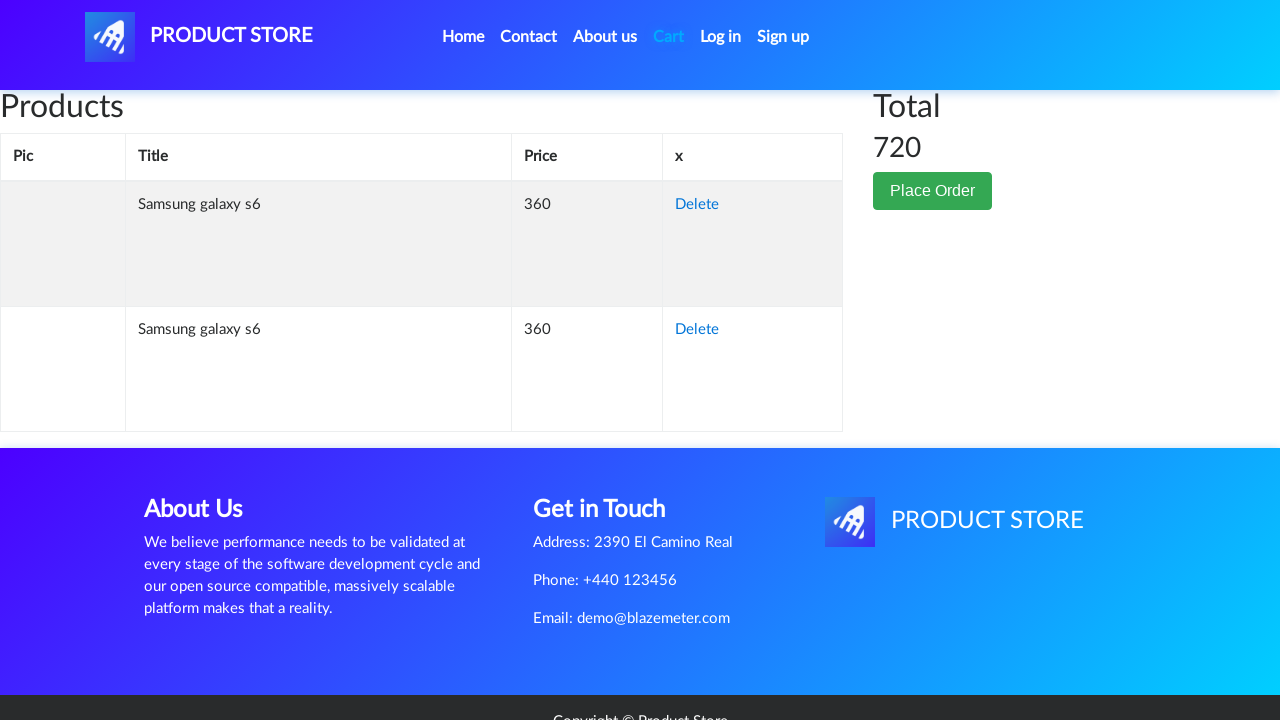

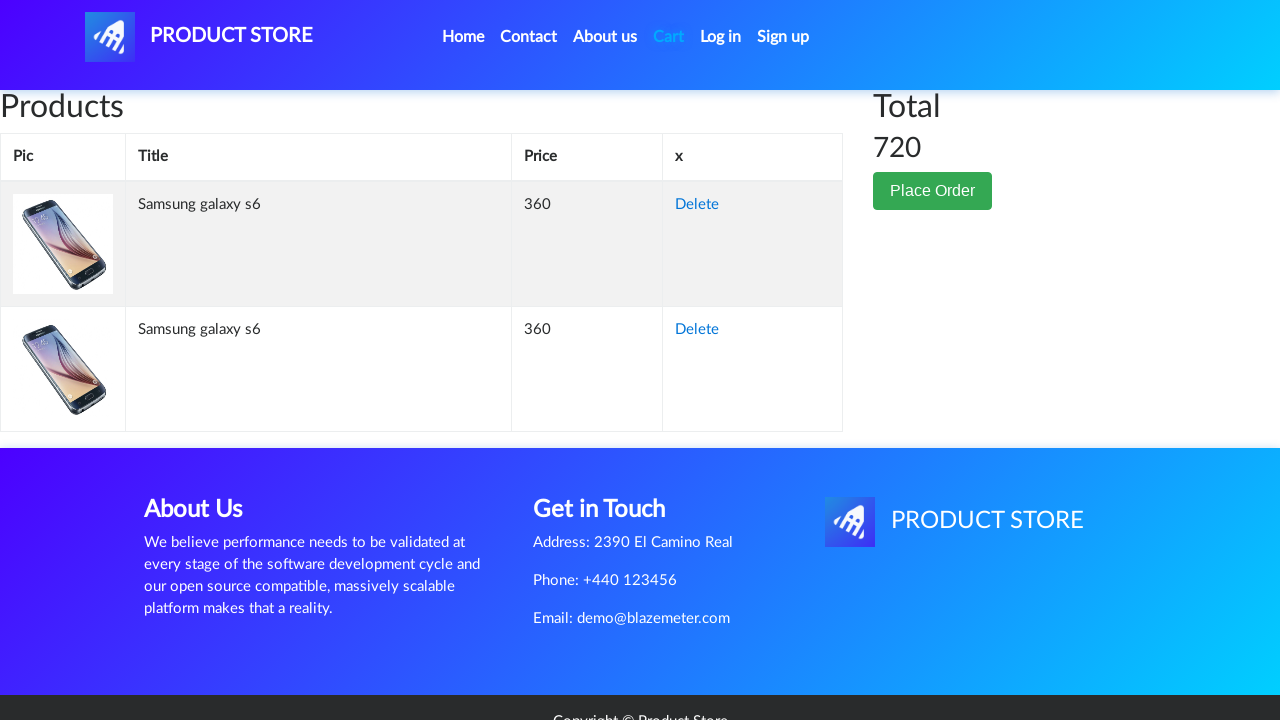